Tests iframe handling on Leafground by switching between frames, clicking buttons inside iframes, and navigating nested frames

Starting URL: https://www.leafground.com/frame.xhtml

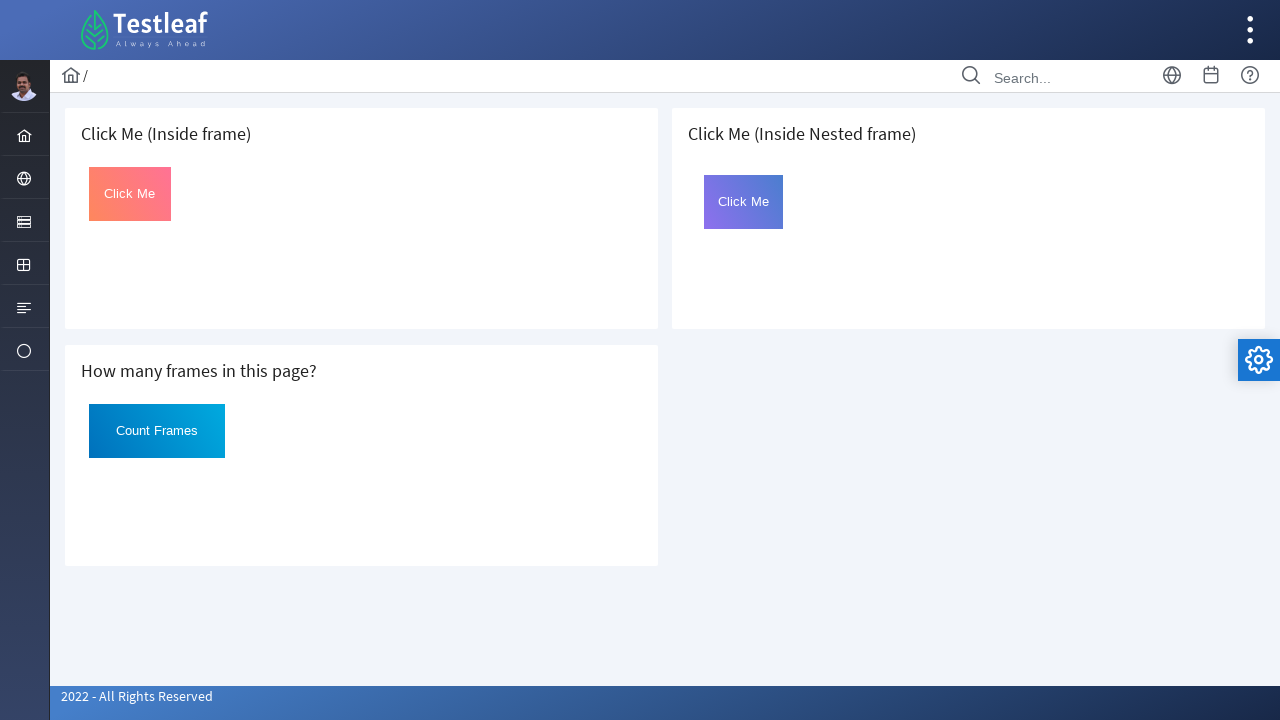

Located Frame 1 containing 'Click Me (Inside frame)'
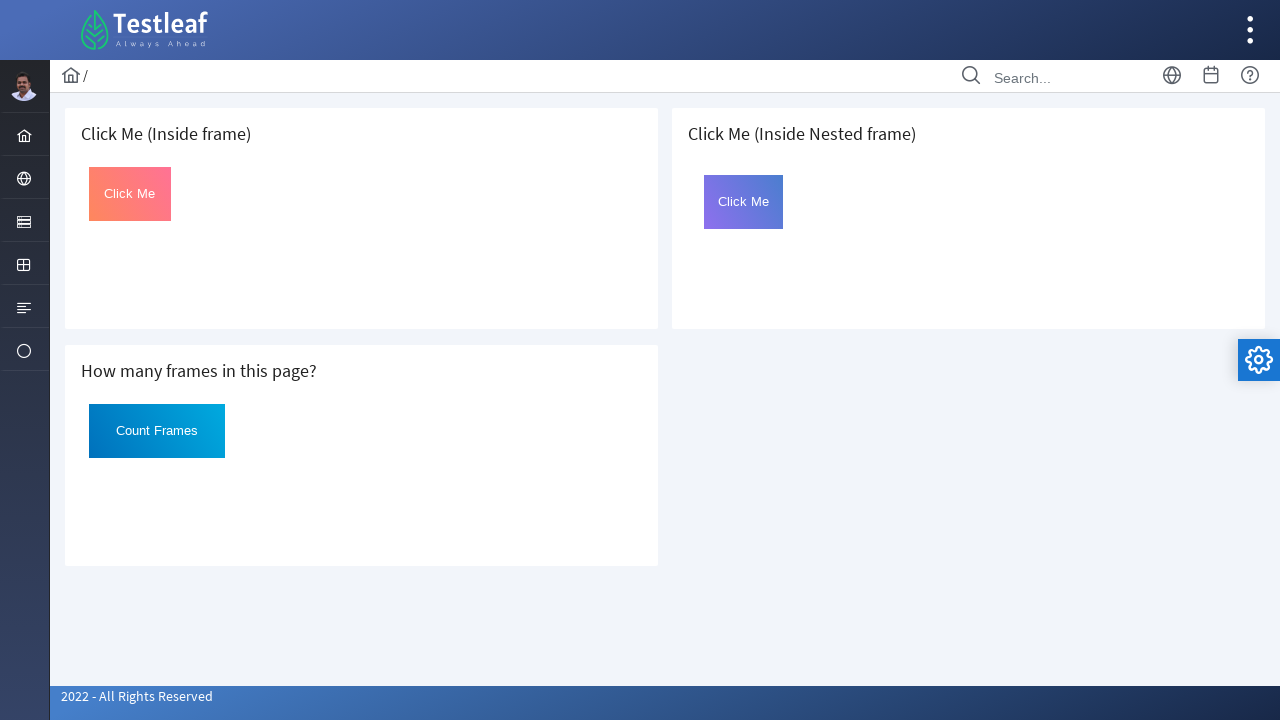

Clicked 'Click Me' button inside Frame 1 at (130, 194) on xpath=//h5[text()=' Click Me (Inside frame)']/following-sibling::iframe >> inter
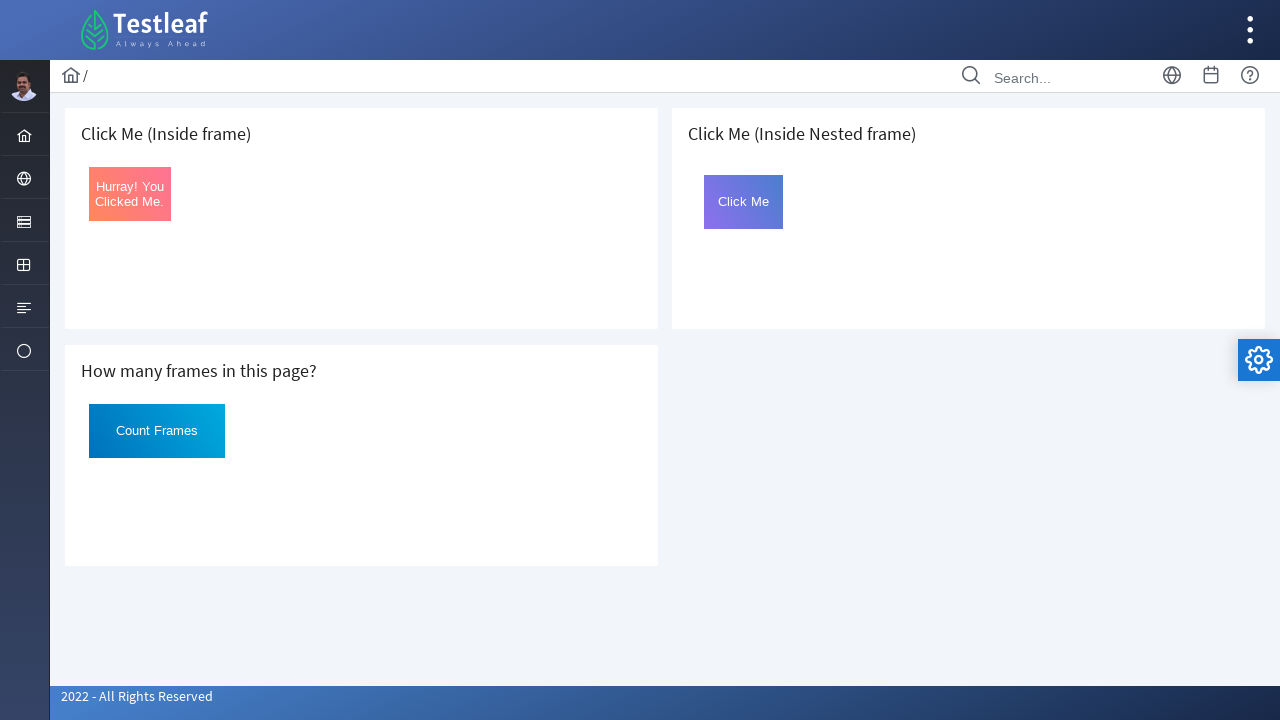

Located outer nested frame containing 'Click Me (Inside Nested frame)'
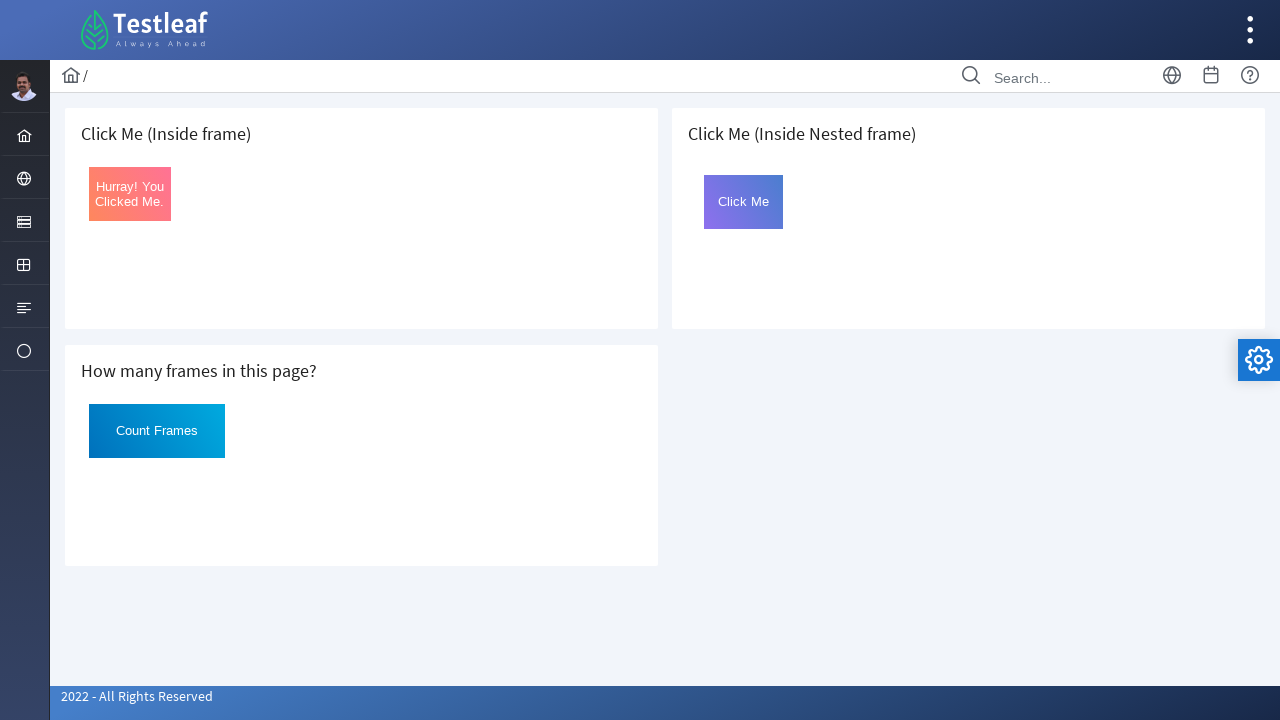

Located inner nested frame with name 'frame2'
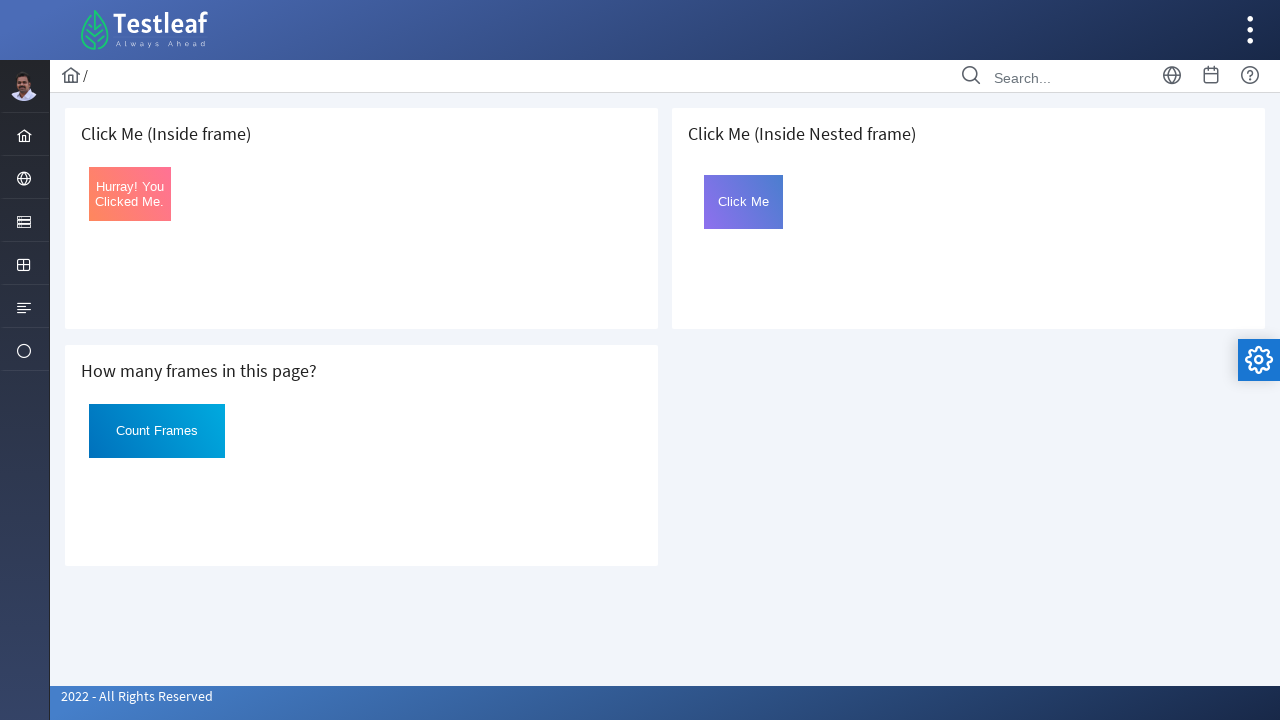

Clicked 'Click Me' button inside nested frame2 at (744, 202) on xpath=//h5[text()=' Click Me (Inside Nested frame)']/following-sibling::iframe >
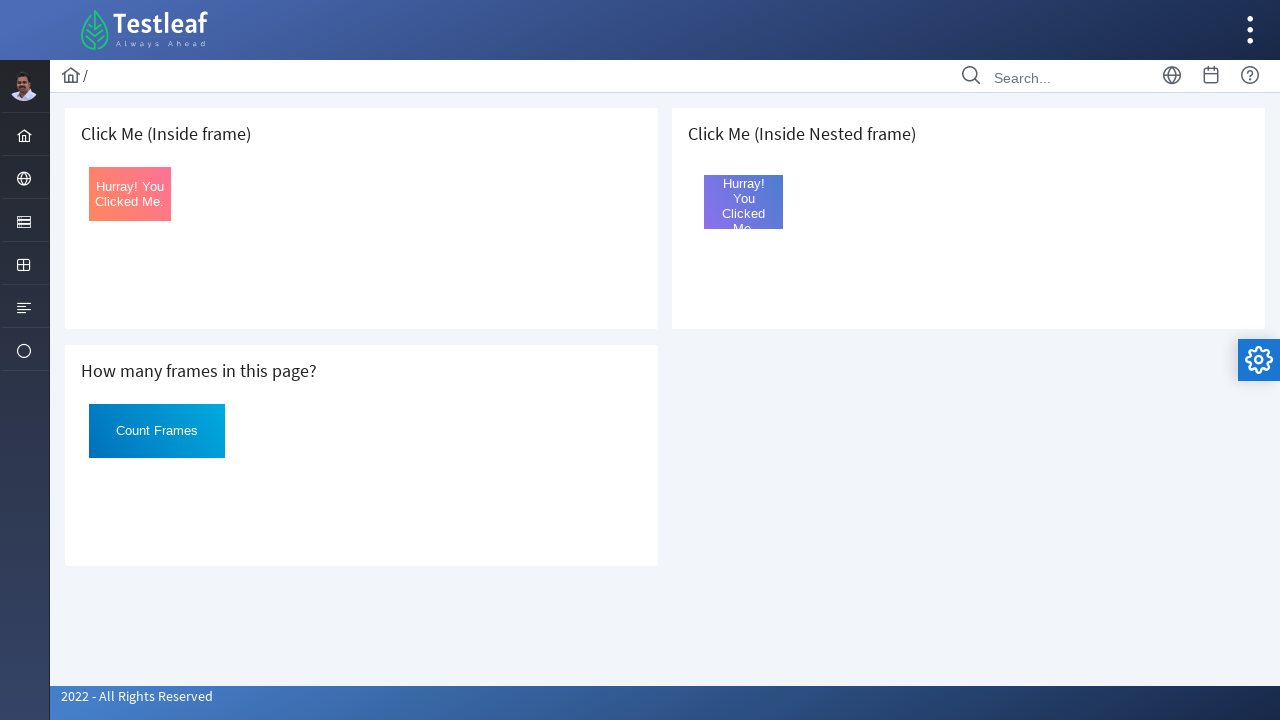

Waited 2000ms for action to complete
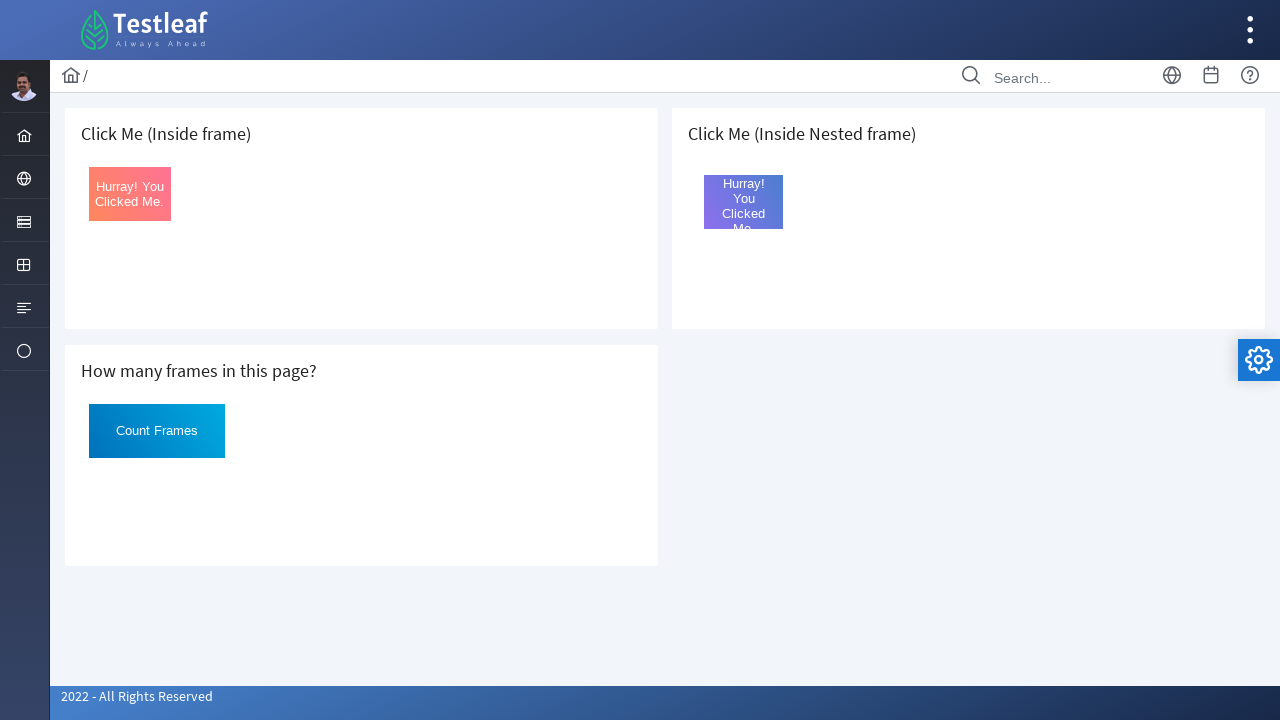

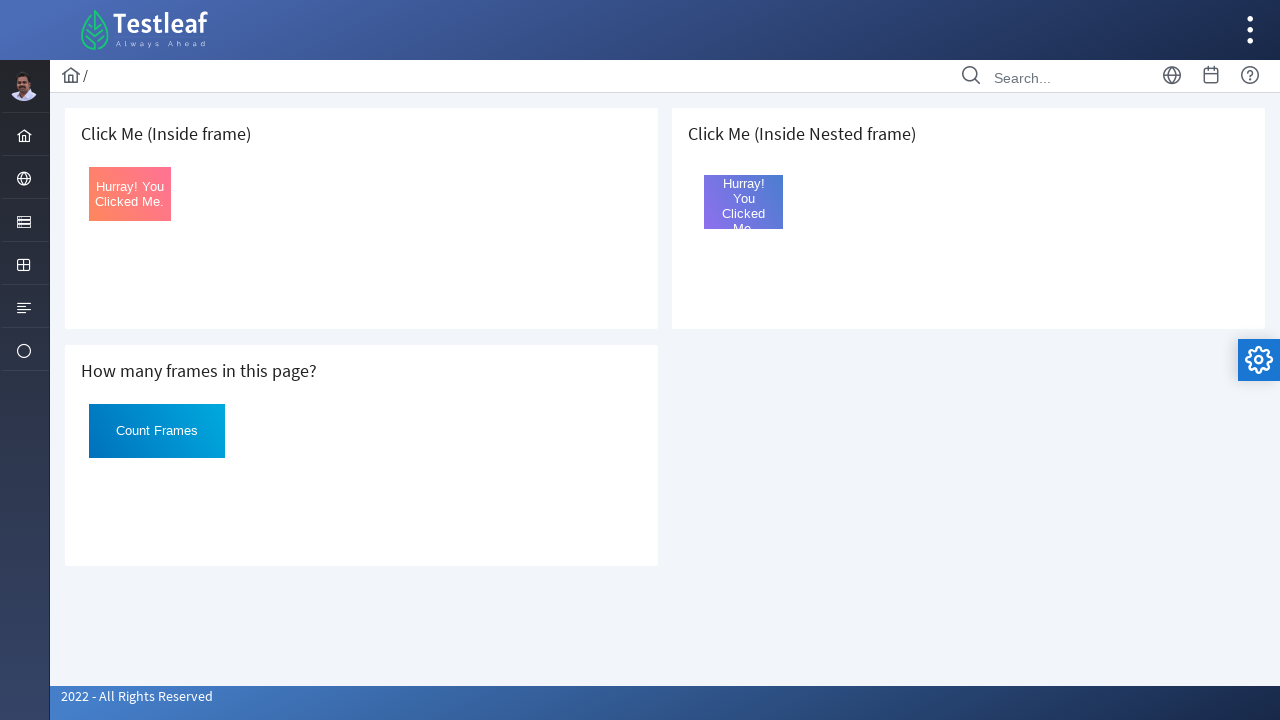